Tests click and context menu functionality by navigating to the Context Menu page, clicking on elements, performing a right-click on a hot-spot area, and handling the resulting JavaScript alert.

Starting URL: https://the-internet.herokuapp.com/

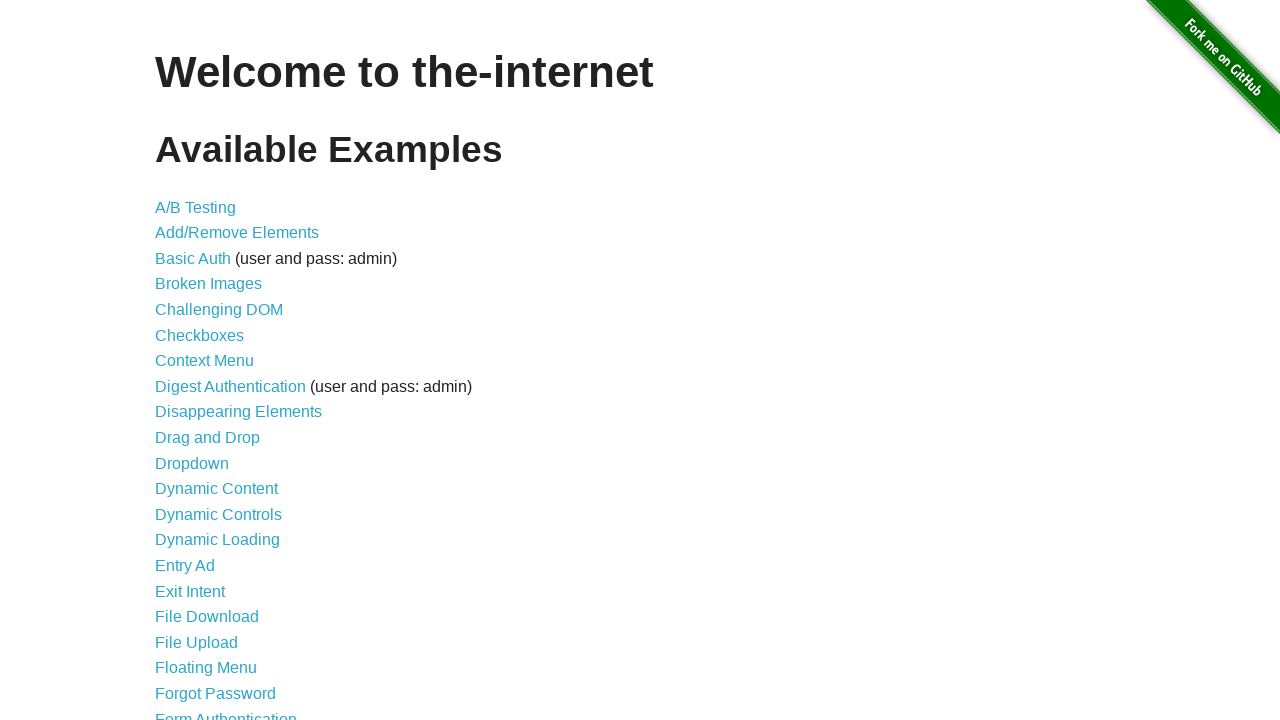

Waited for content list to load on the Internet Herokuapp homepage
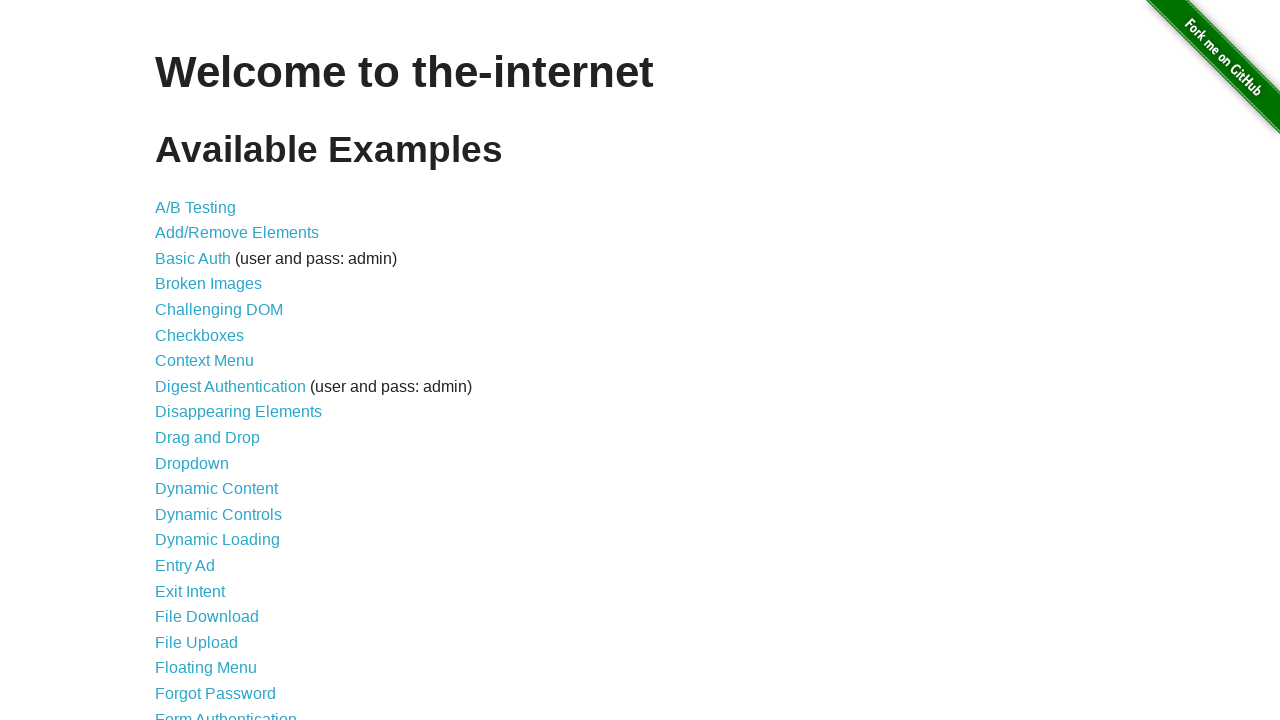

Clicked on the Context Menu link from the list at (204, 361) on xpath=//*[@id="content"]/ul/li[7]/a
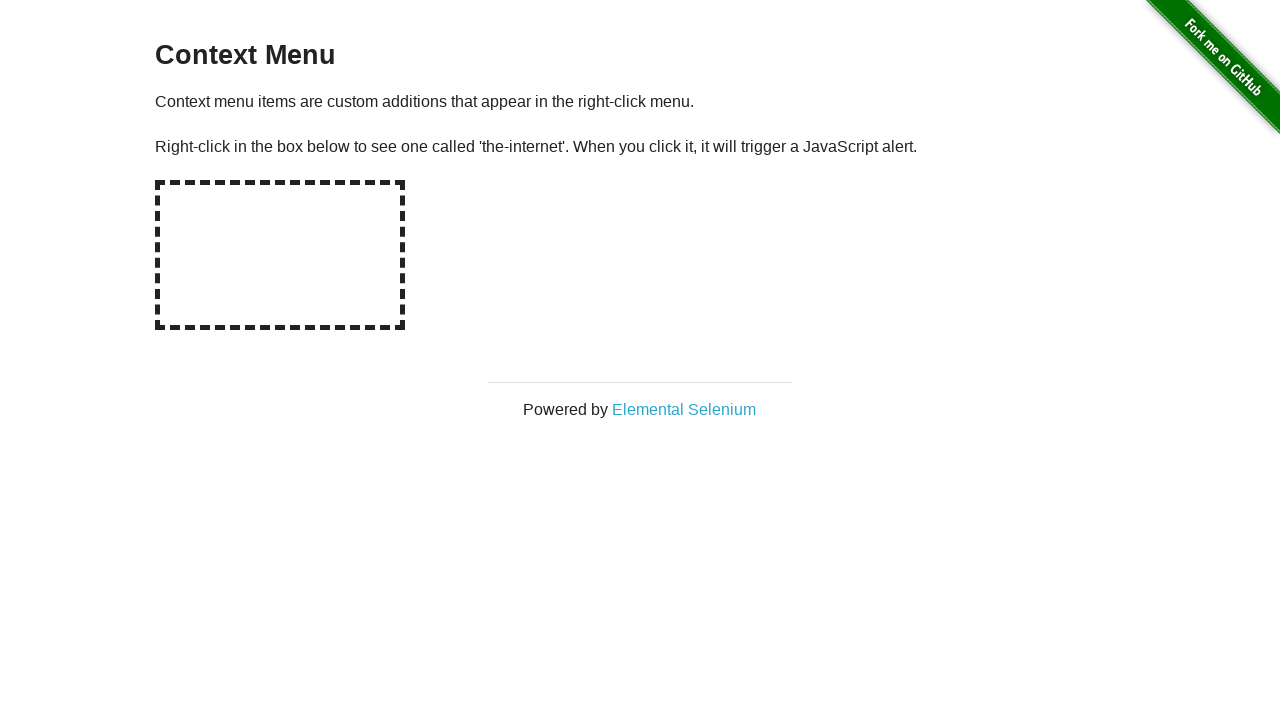

Waited for Context Menu page to fully load with hot-spot element
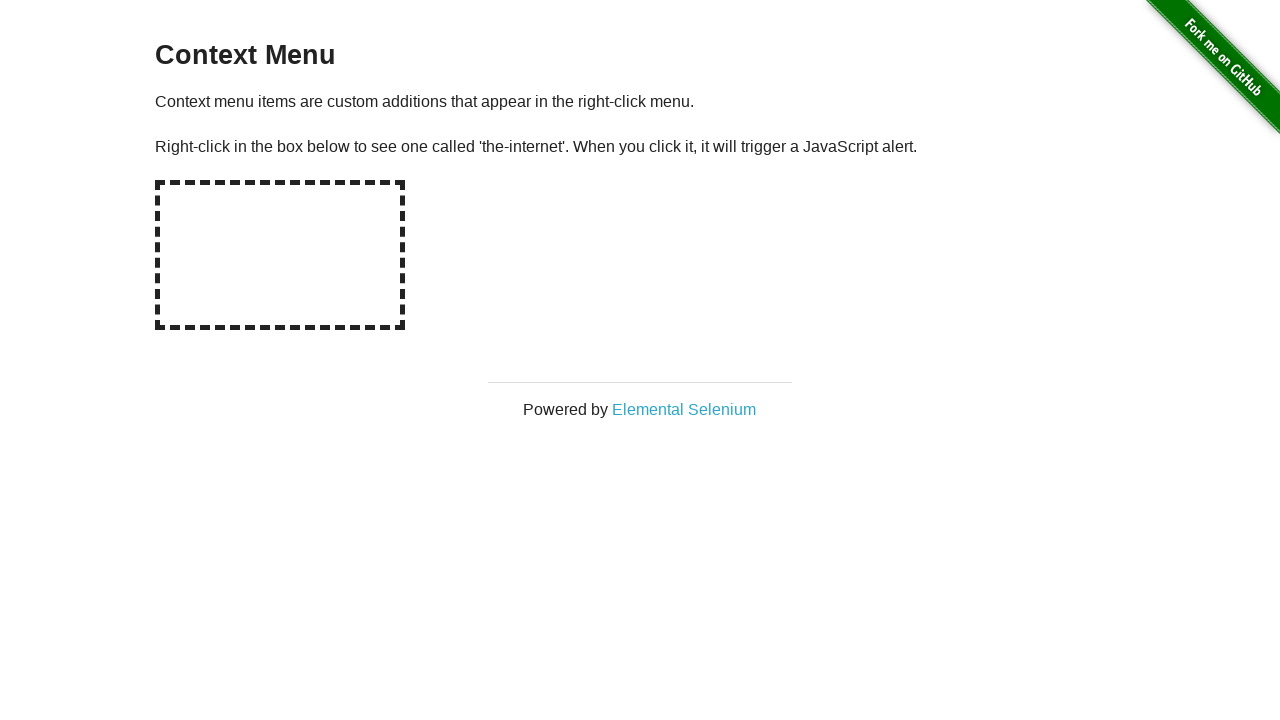

Set up dialog handler to automatically accept JavaScript alerts
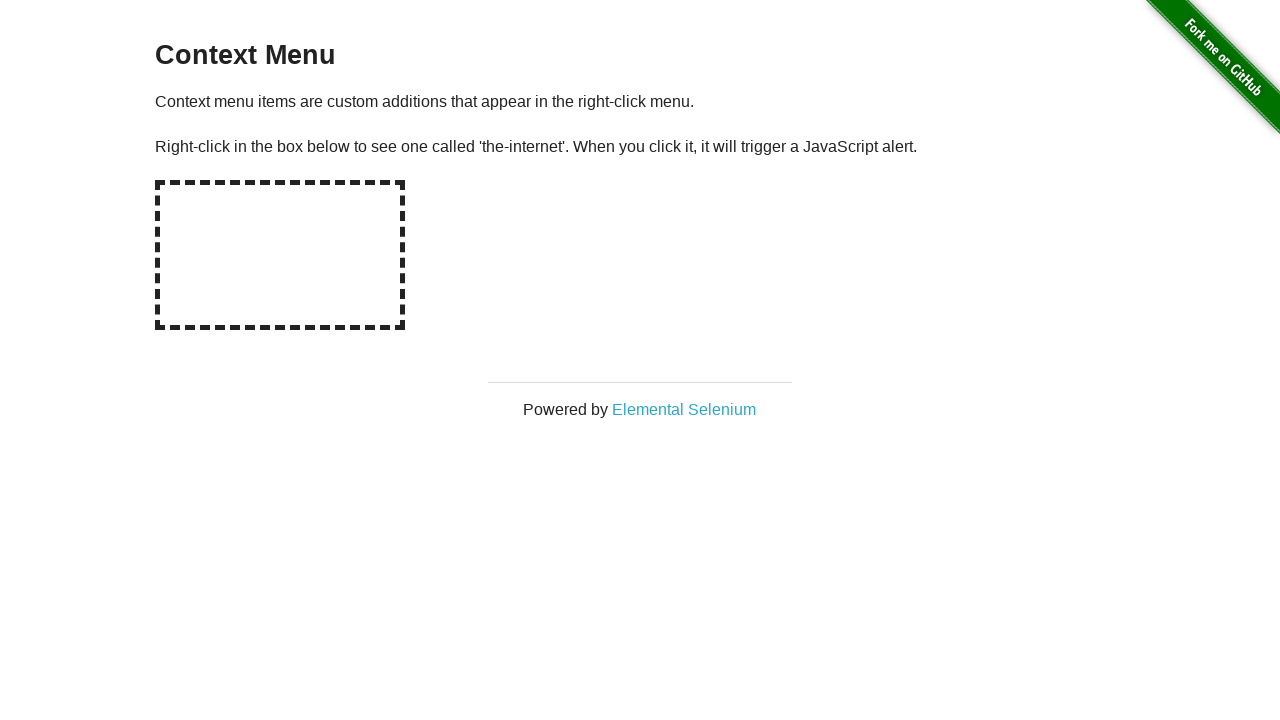

Performed right-click on the hot-spot area, triggering context menu and JavaScript alert at (280, 255) on #hot-spot
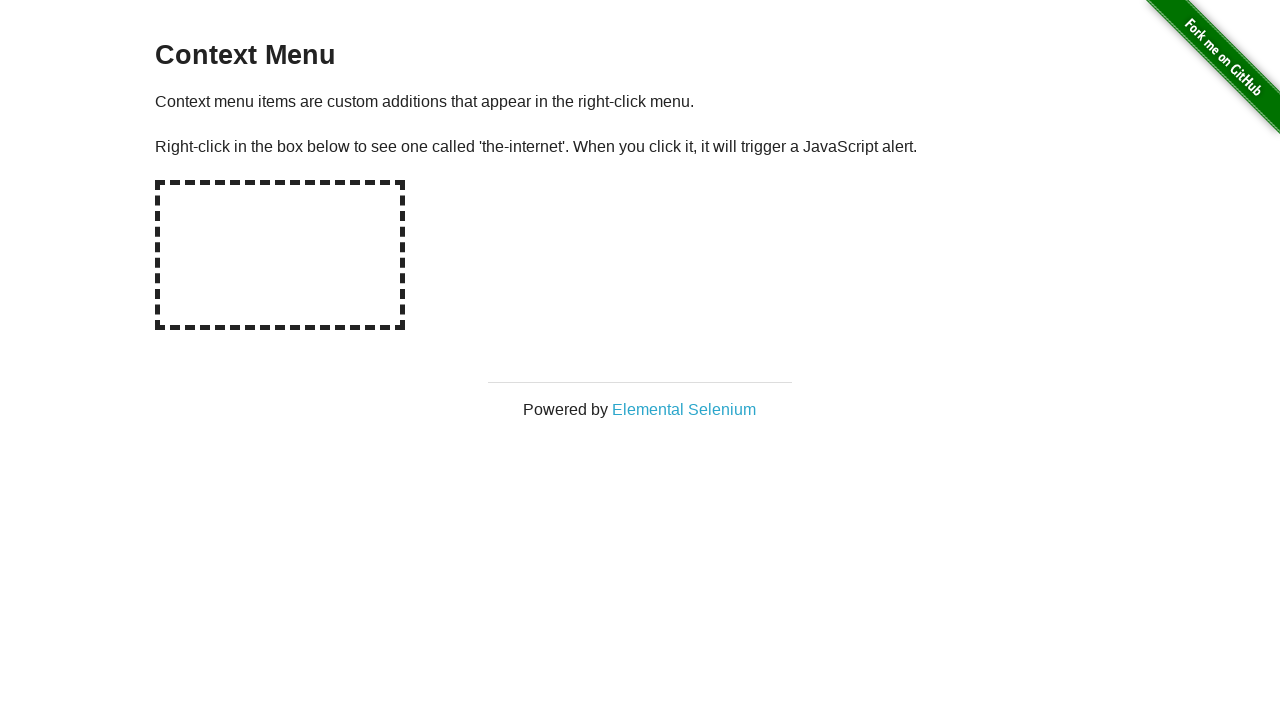

Waited for alert dialog to be handled and dismissed
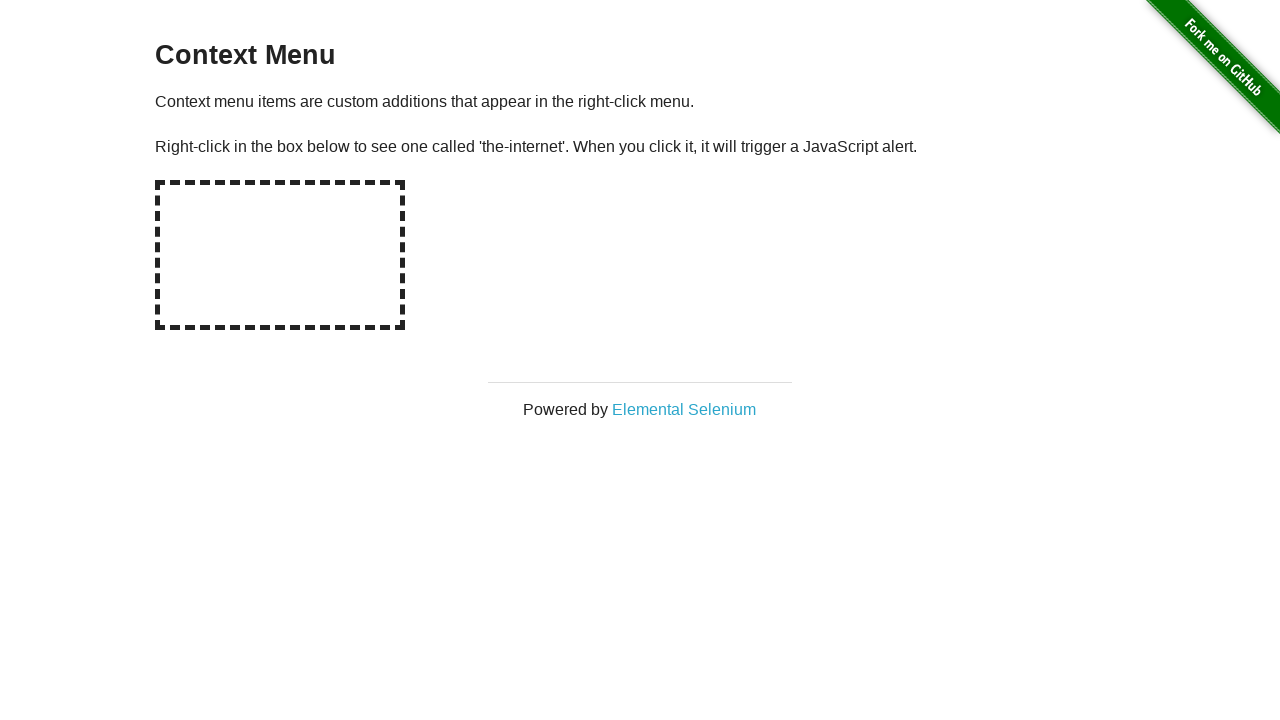

Performed regular click on the hot-spot element at (280, 255) on #hot-spot
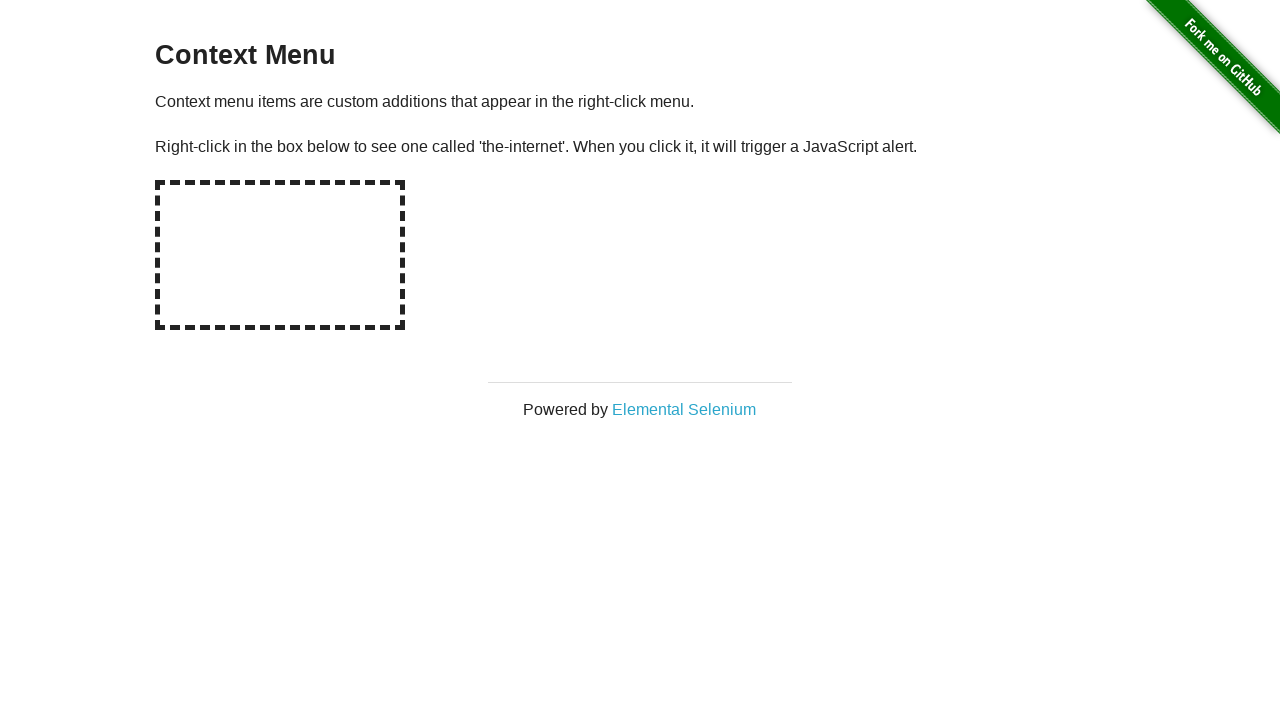

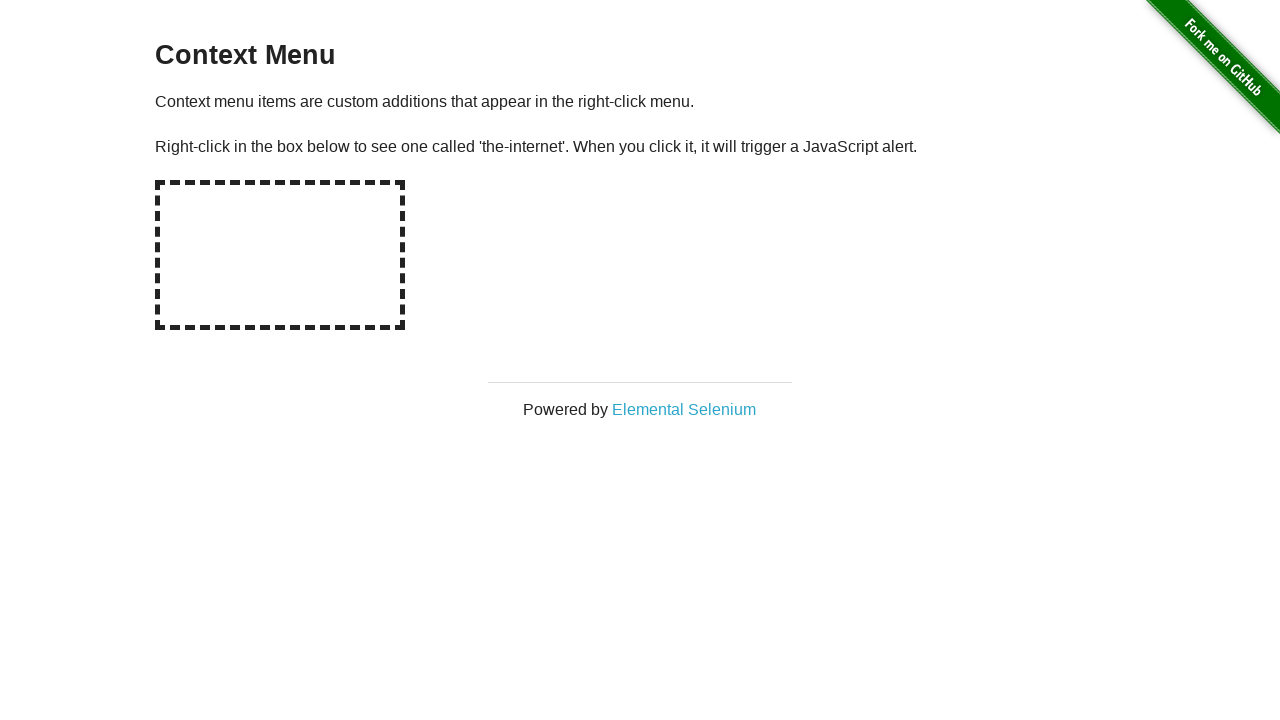